Launches browser and navigates to Pavan Online Trainings website, verifying the page loads successfully

Starting URL: https://www.pavanonlinetrainings.com/

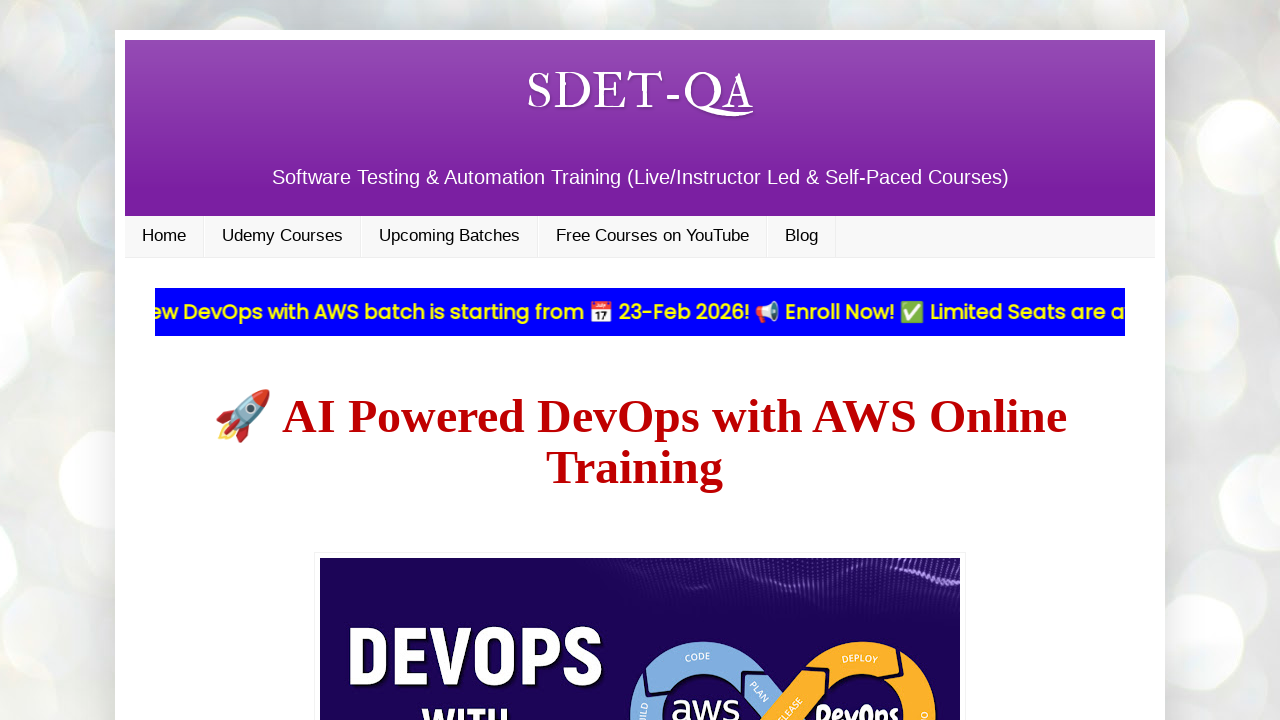

Waited for page DOM to load
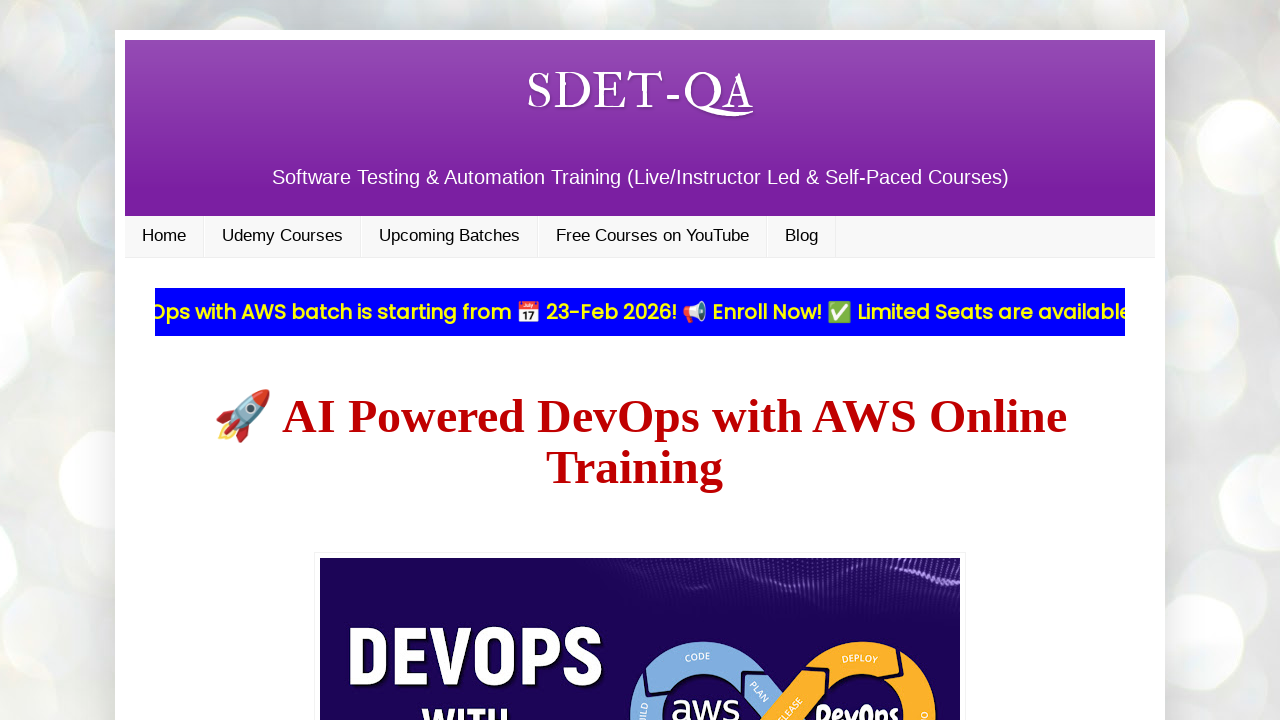

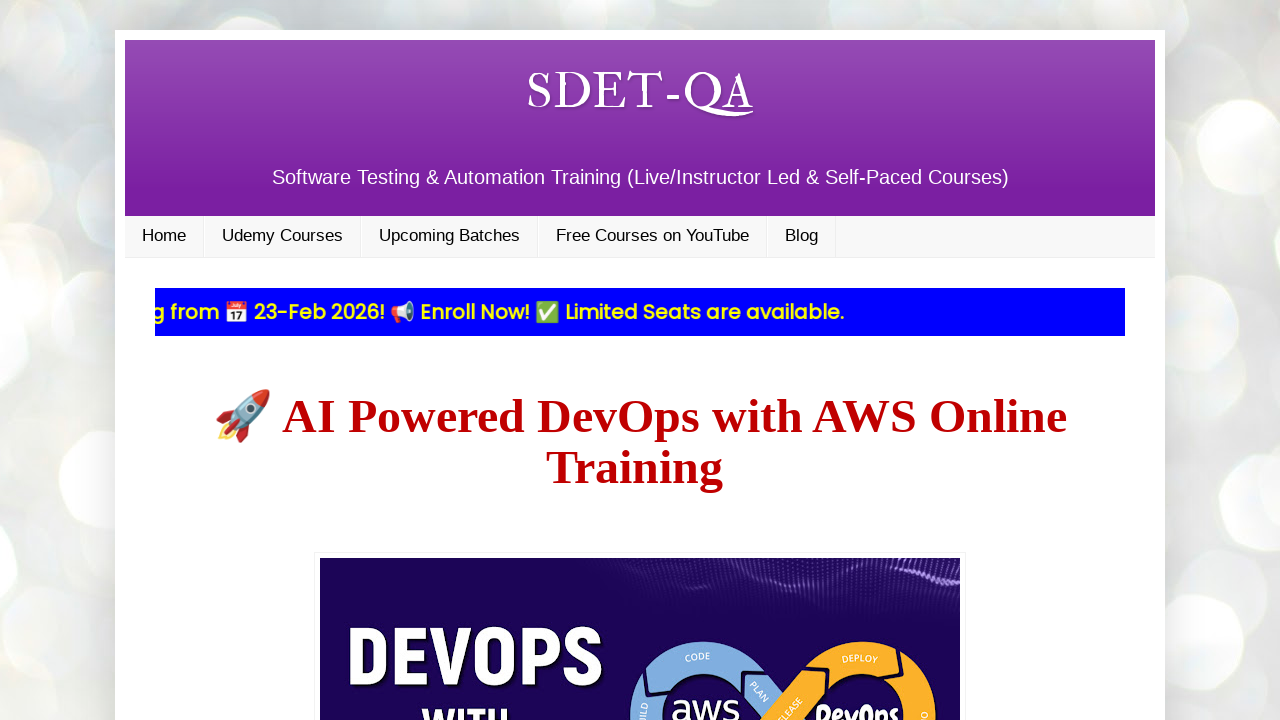